Navigates to a mockup crafting website, fills in a text area with a name, and clicks through font selection options to customize the design.

Starting URL: https://mockup.epiccraftings.com/

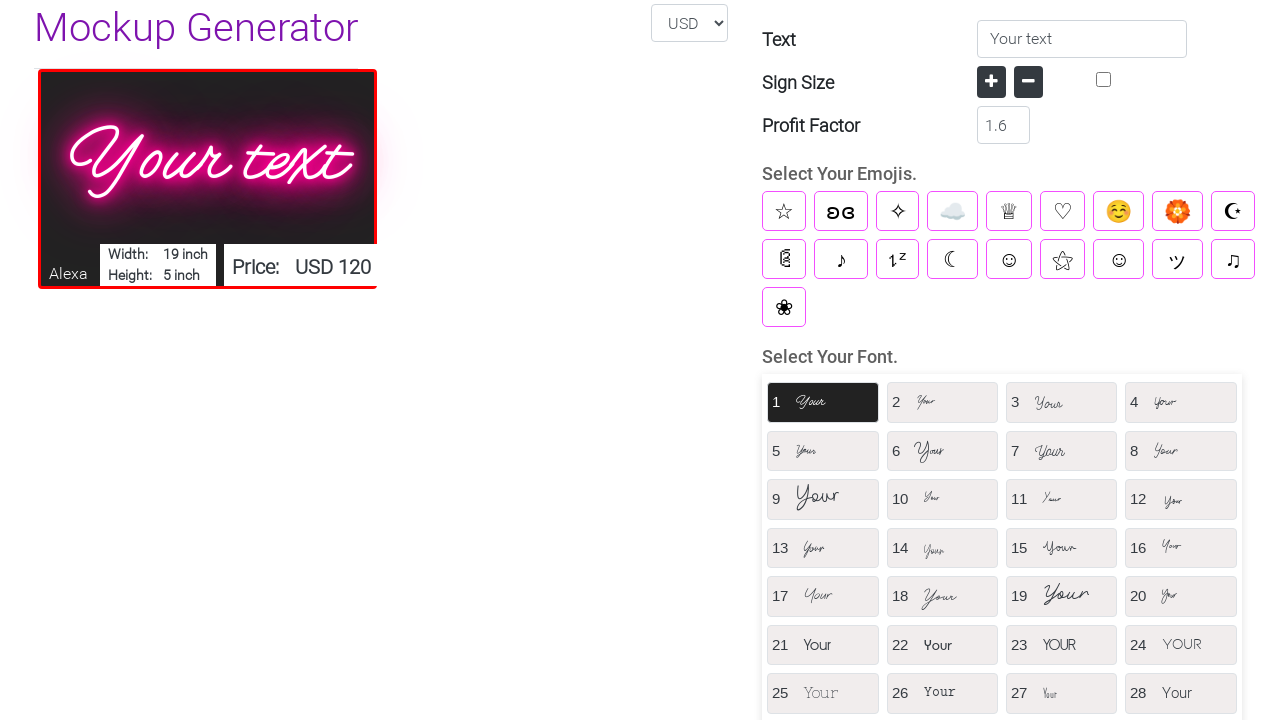

Textarea element loaded and ready
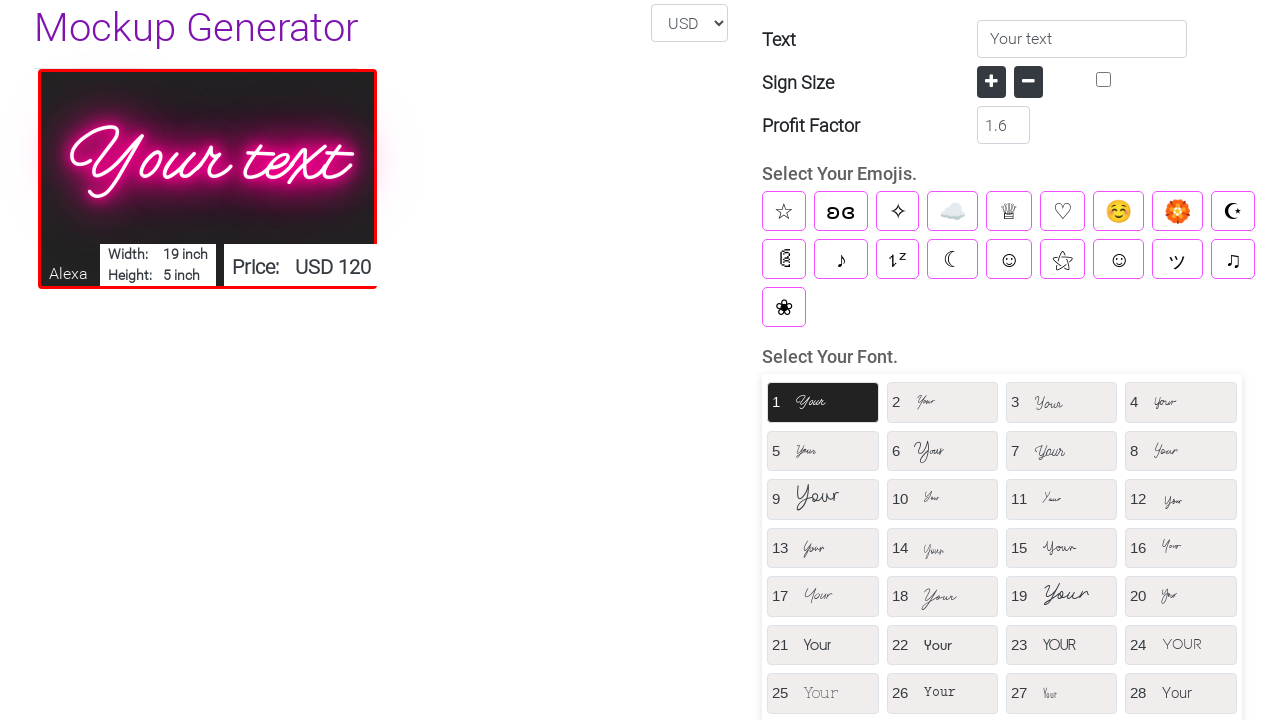

Filled textarea with name 'Marcus' on .form-control.txt_area_1
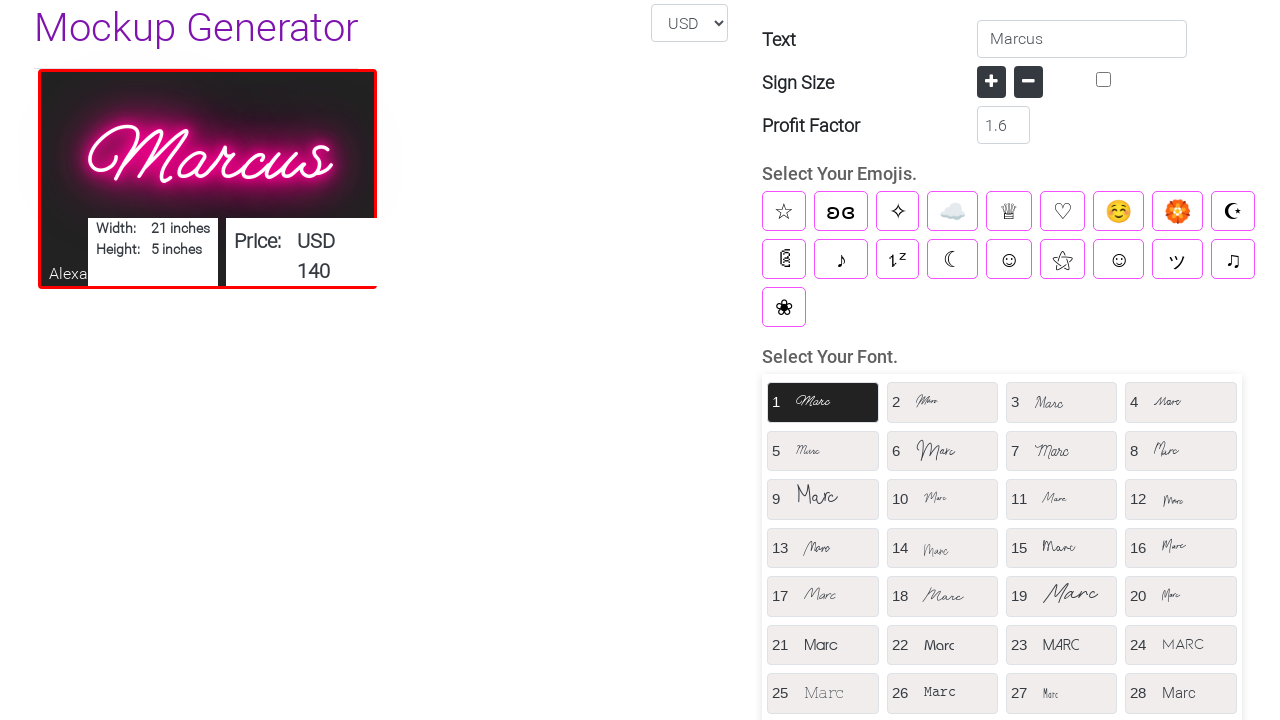

Waited 2 seconds for fonts to load
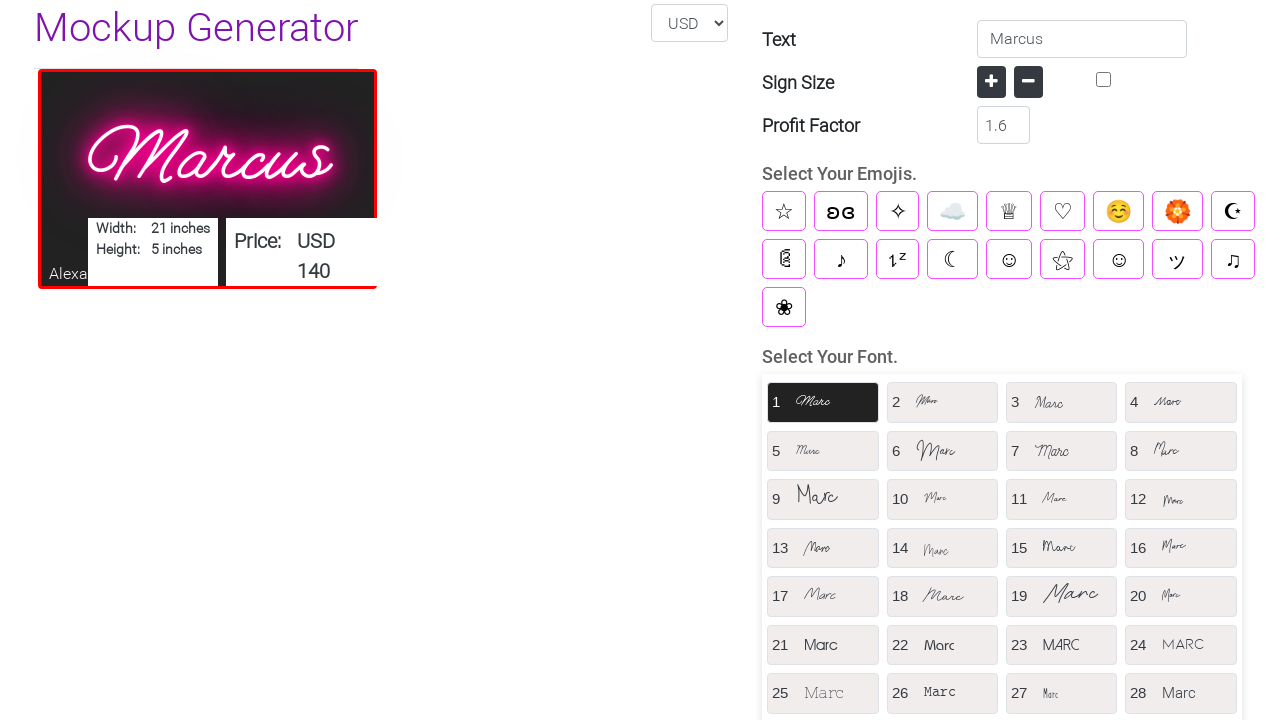

Clicked font option 1 of 7 at (823, 402) on div.font-div[data-path] >> nth=0
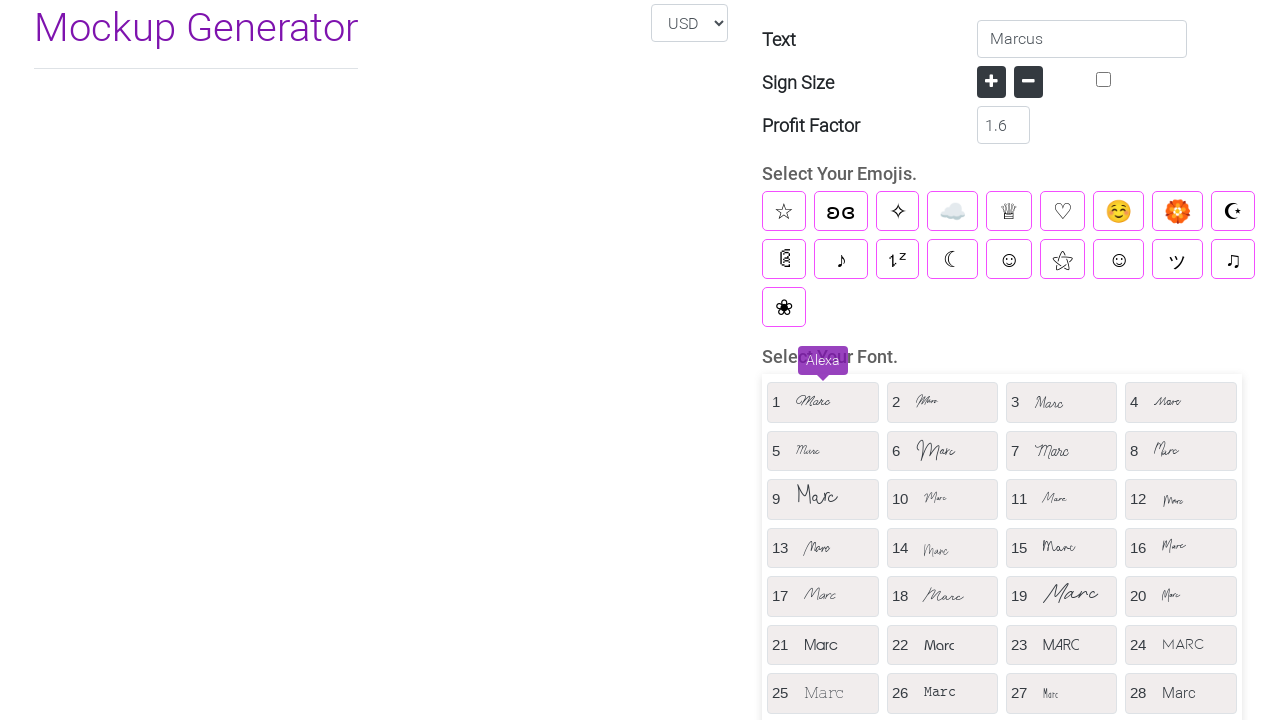

Waited 500ms for font 1 to render
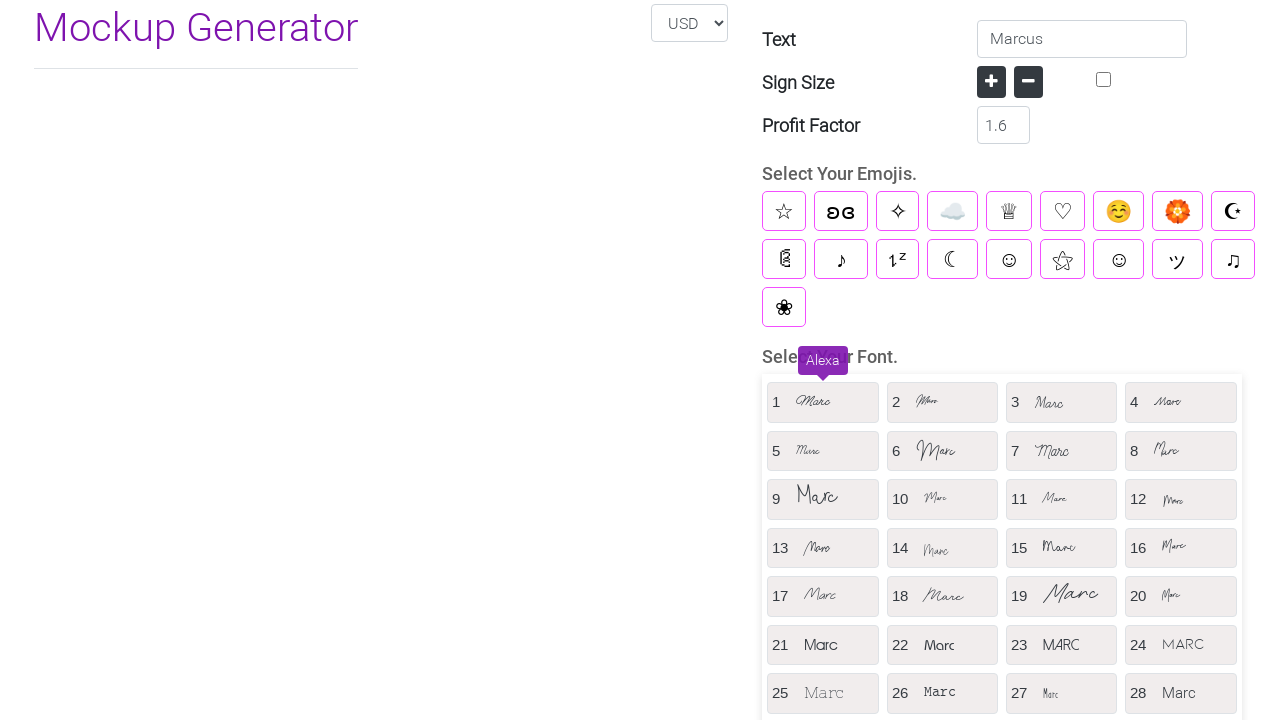

Clicked font option 2 of 7 at (942, 402) on div.font-div[data-path] >> nth=1
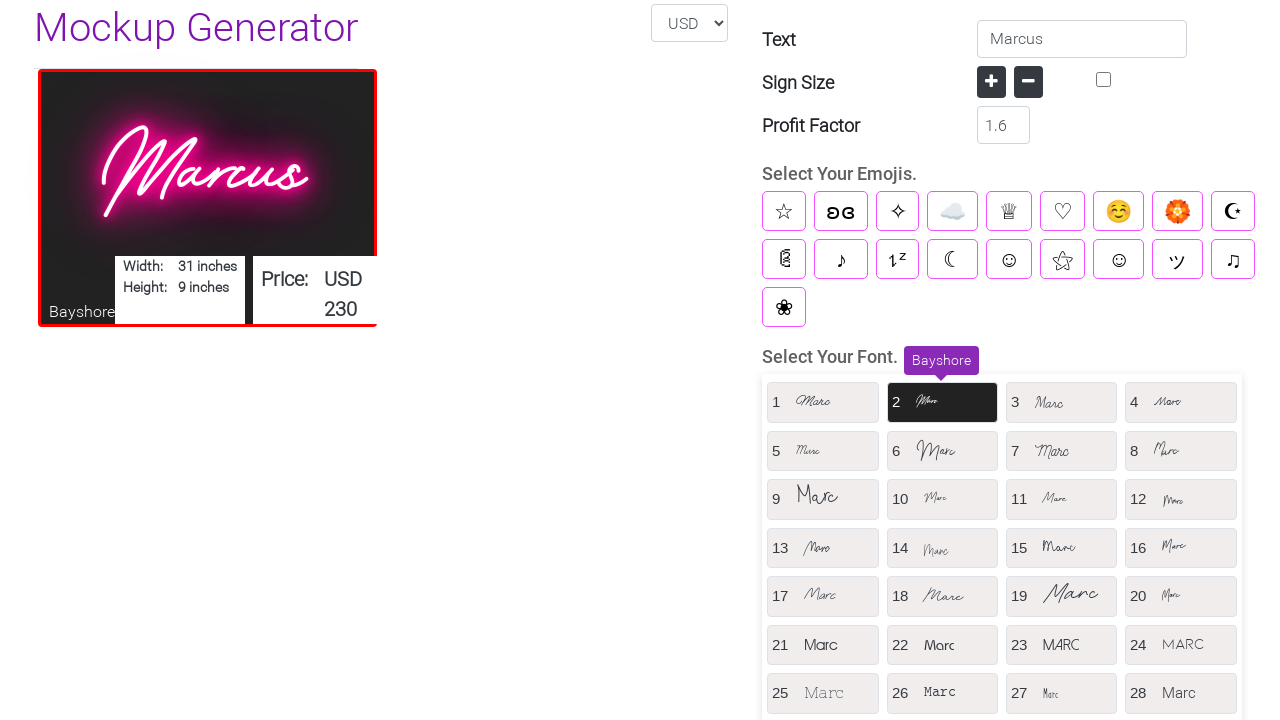

Waited 500ms for font 2 to render
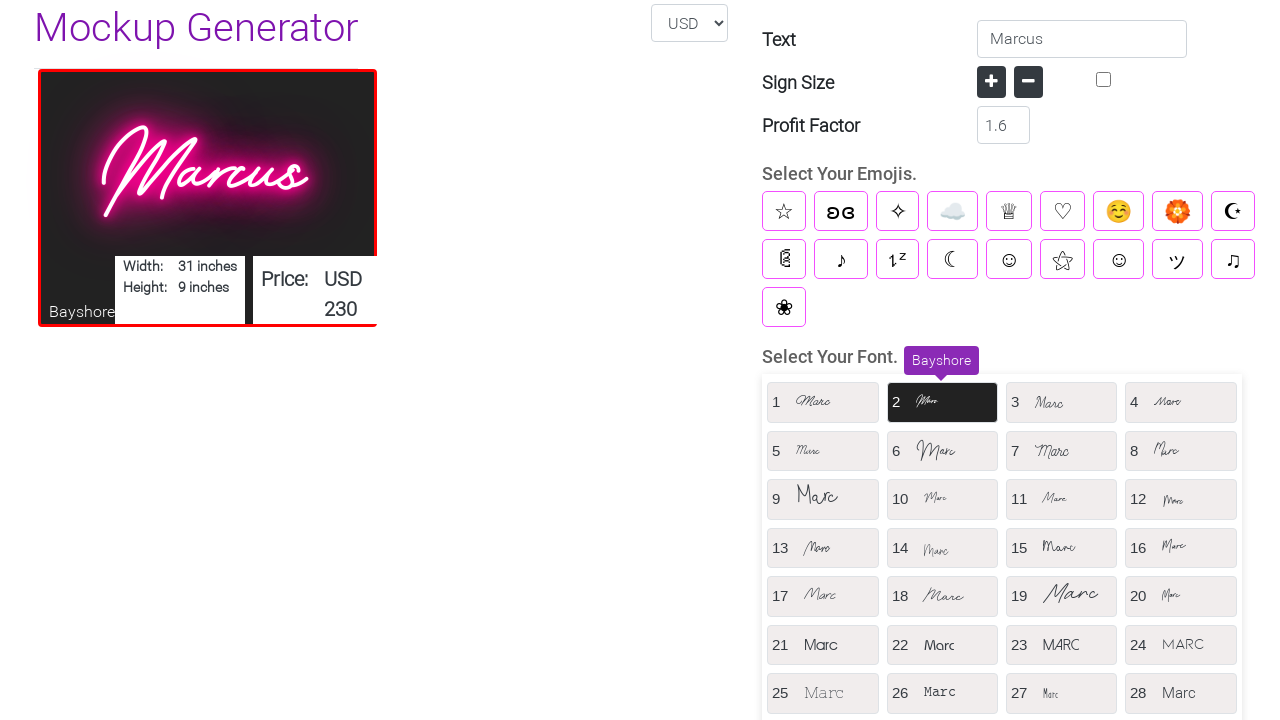

Clicked font option 3 of 7 at (1062, 402) on div.font-div[data-path] >> nth=2
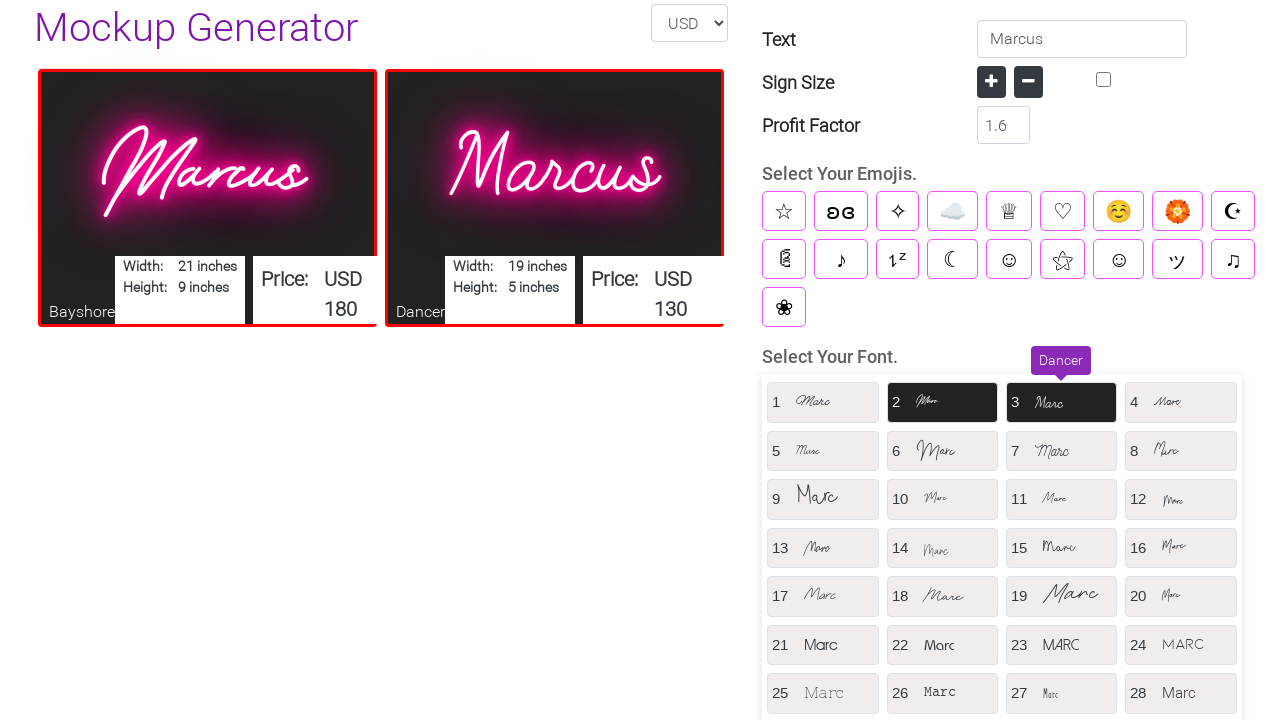

Waited 500ms for font 3 to render
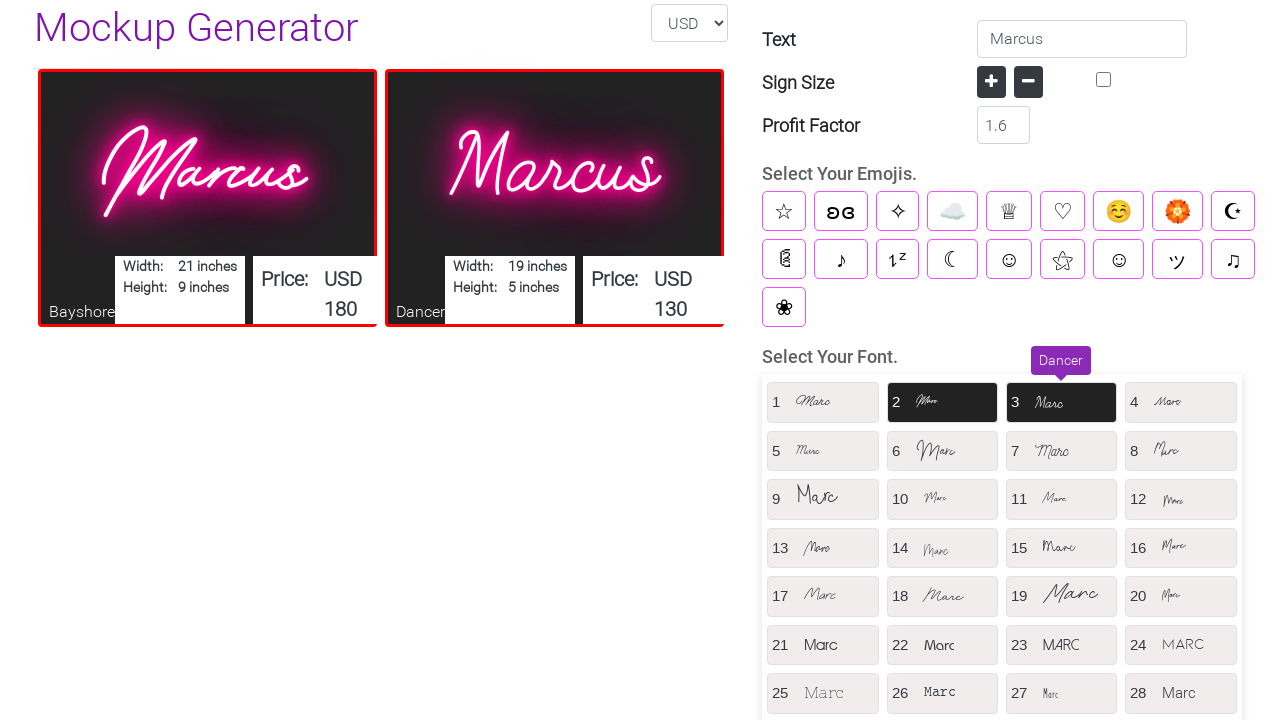

Clicked font option 4 of 7 at (1181, 402) on div.font-div[data-path] >> nth=3
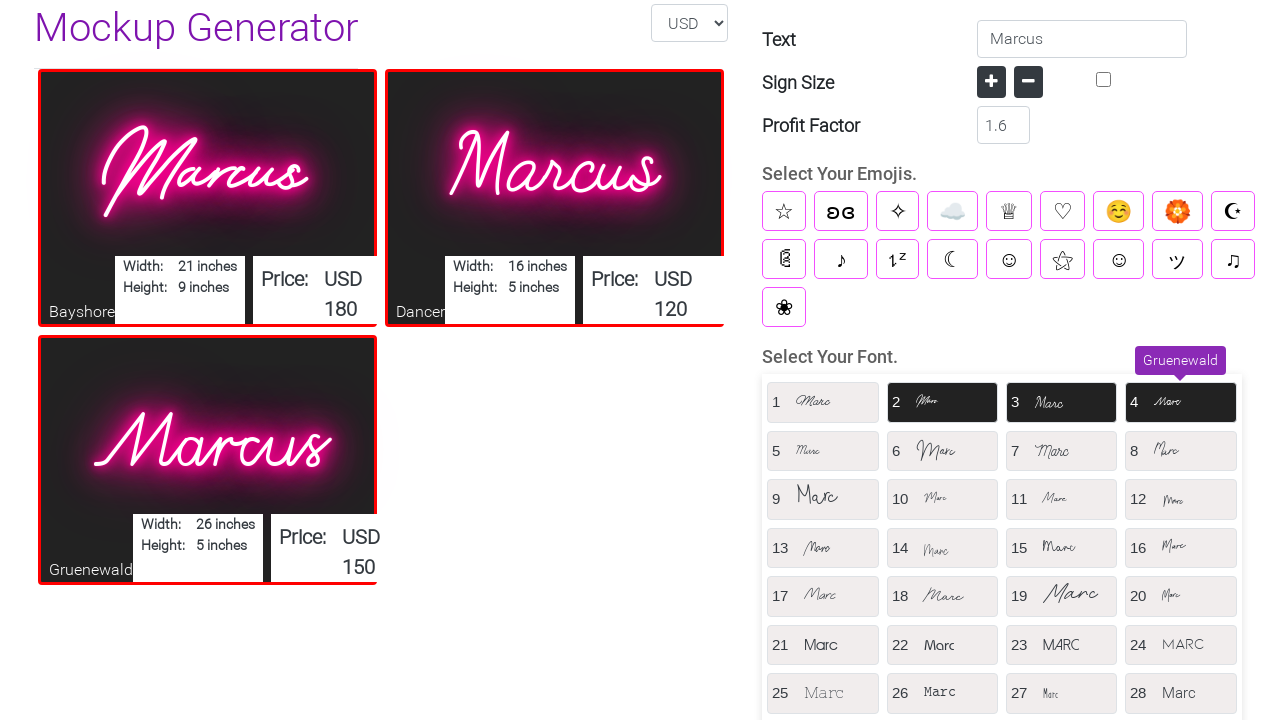

Waited 500ms for font 4 to render
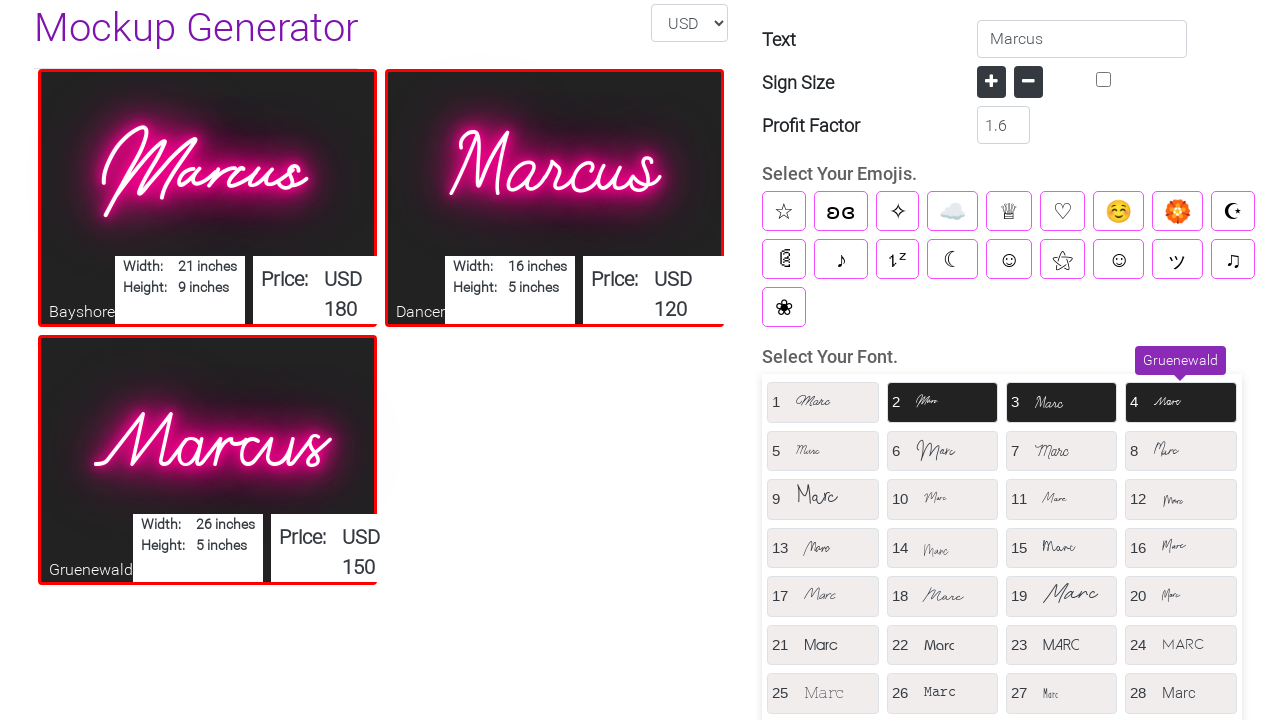

Clicked font option 5 of 7 at (823, 451) on div.font-div[data-path] >> nth=4
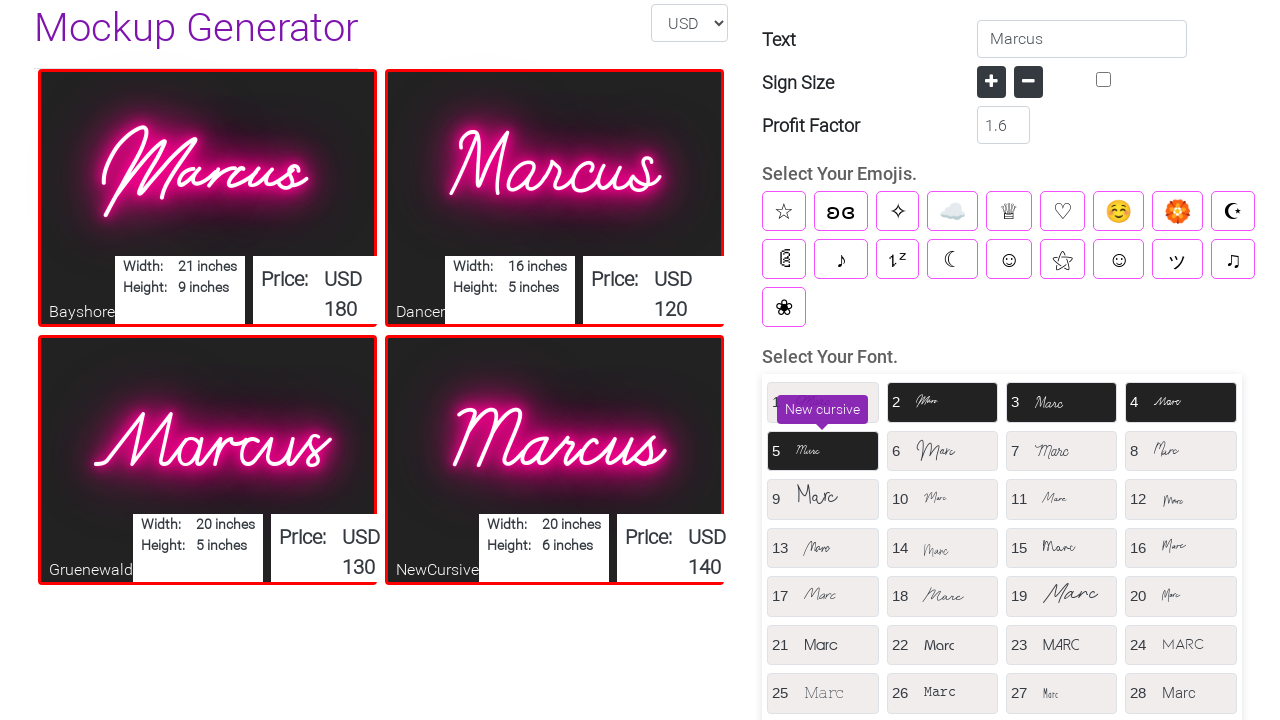

Waited 500ms for font 5 to render
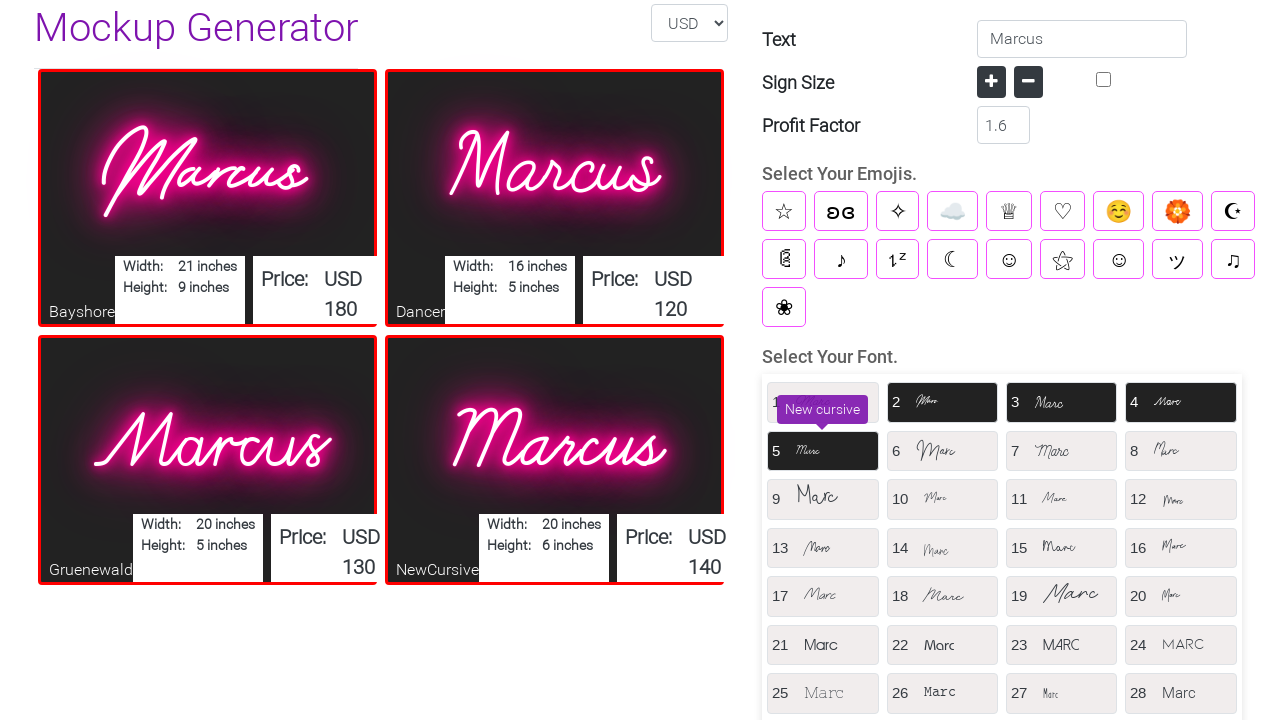

Clicked font option 6 of 7 at (942, 451) on div.font-div[data-path] >> nth=5
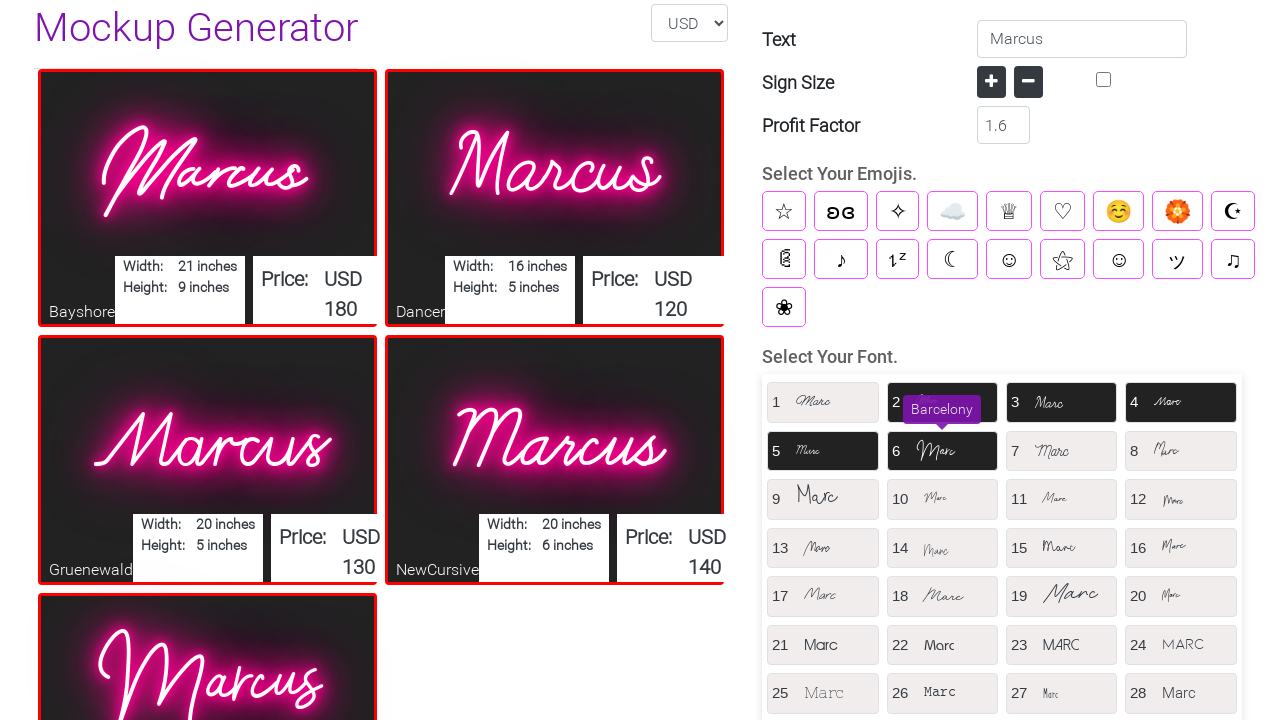

Waited 500ms for font 6 to render
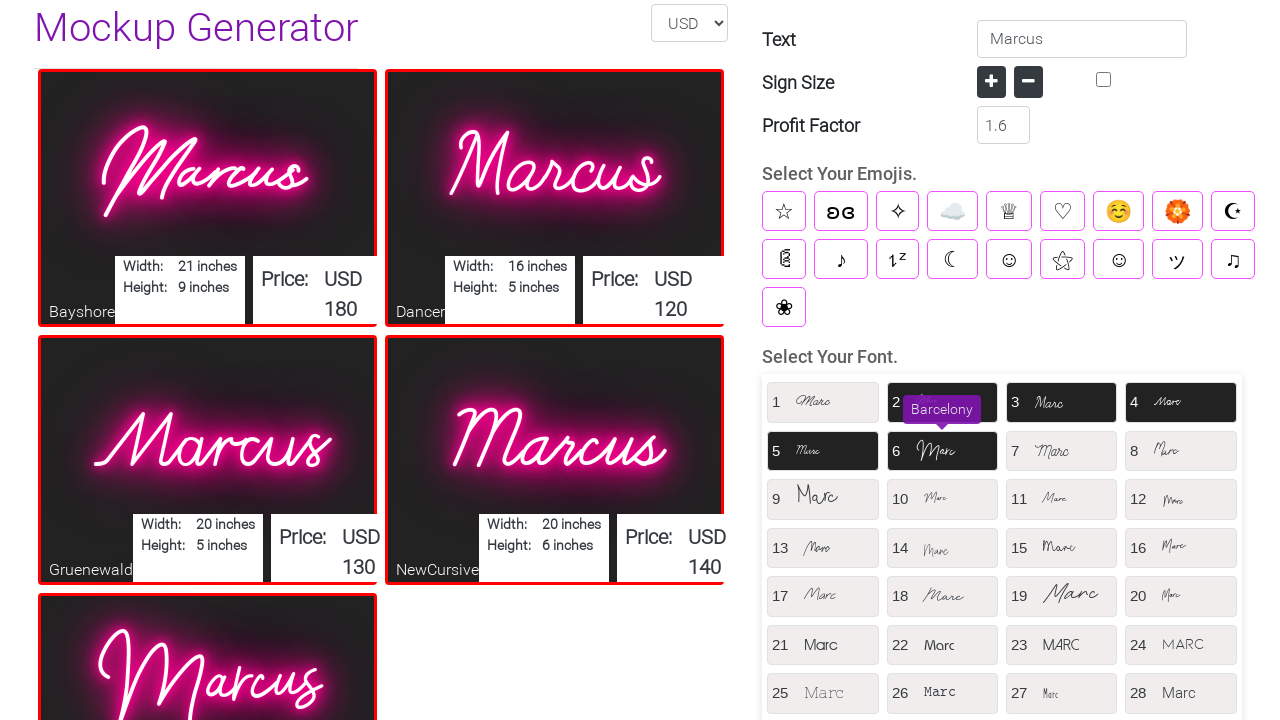

Clicked font option 7 of 7 at (1062, 451) on div.font-div[data-path] >> nth=6
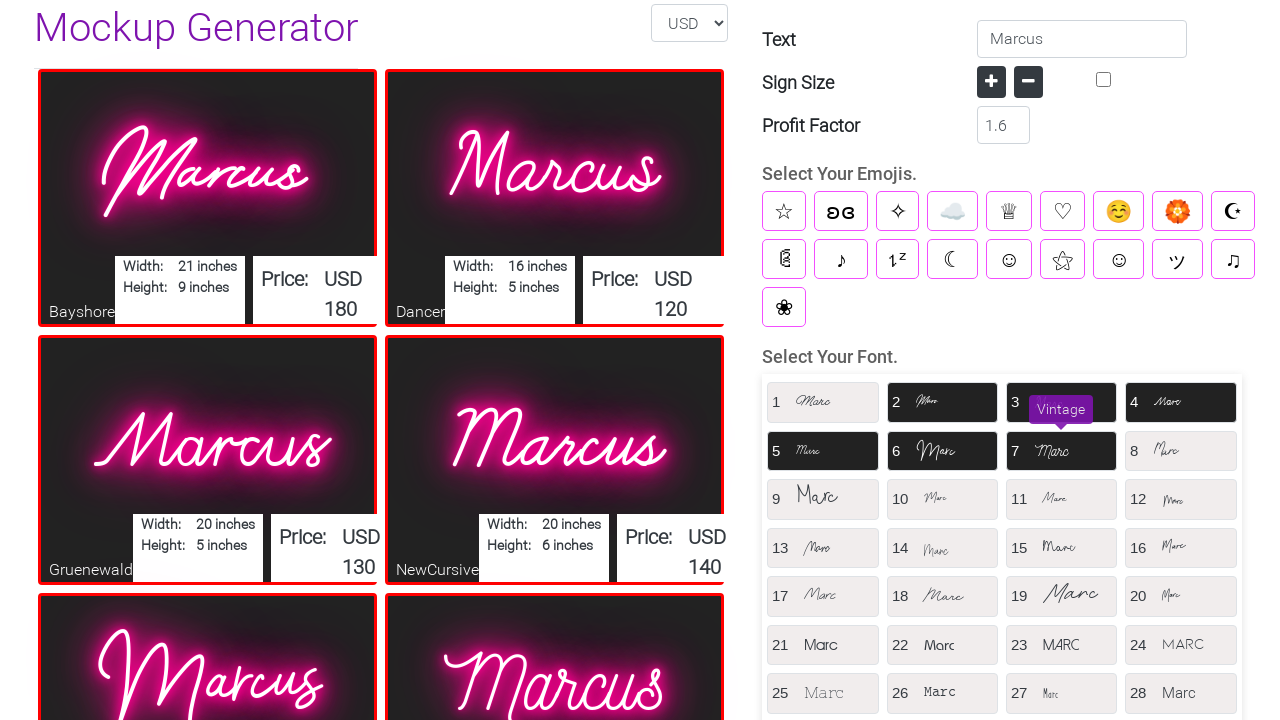

Waited 500ms for font 7 to render
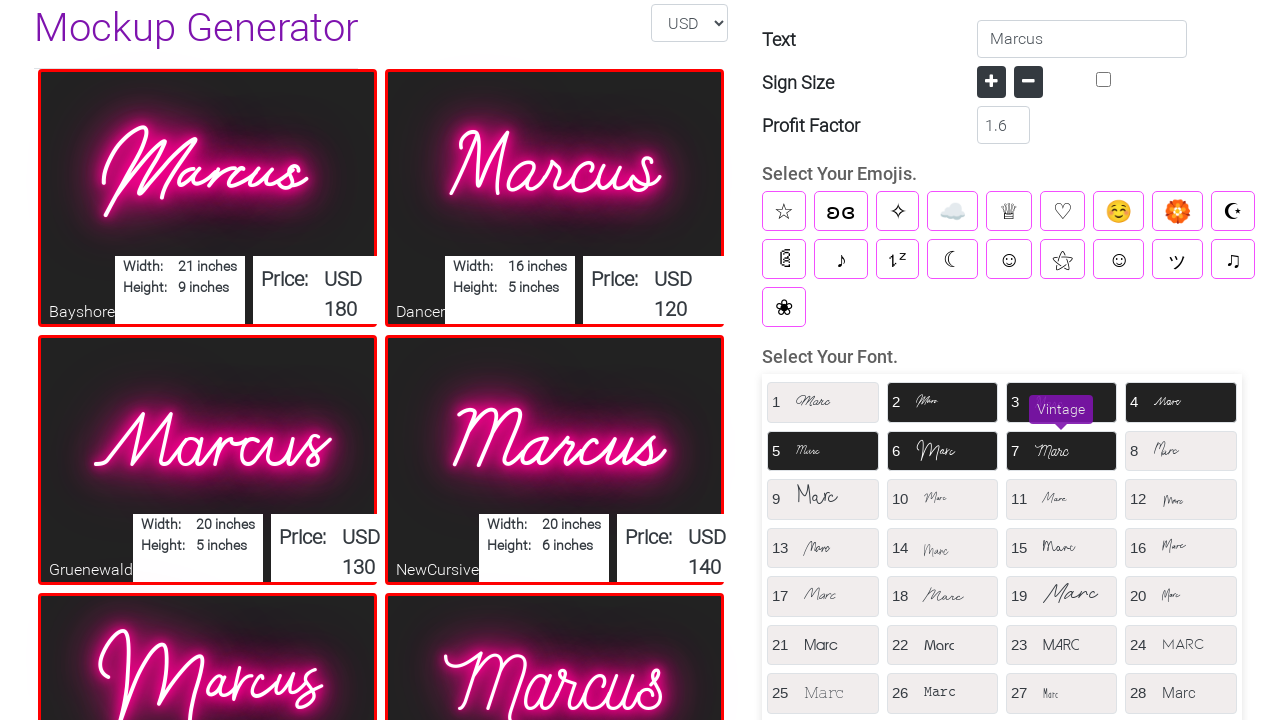

Screenshot button element loaded, page fully ready
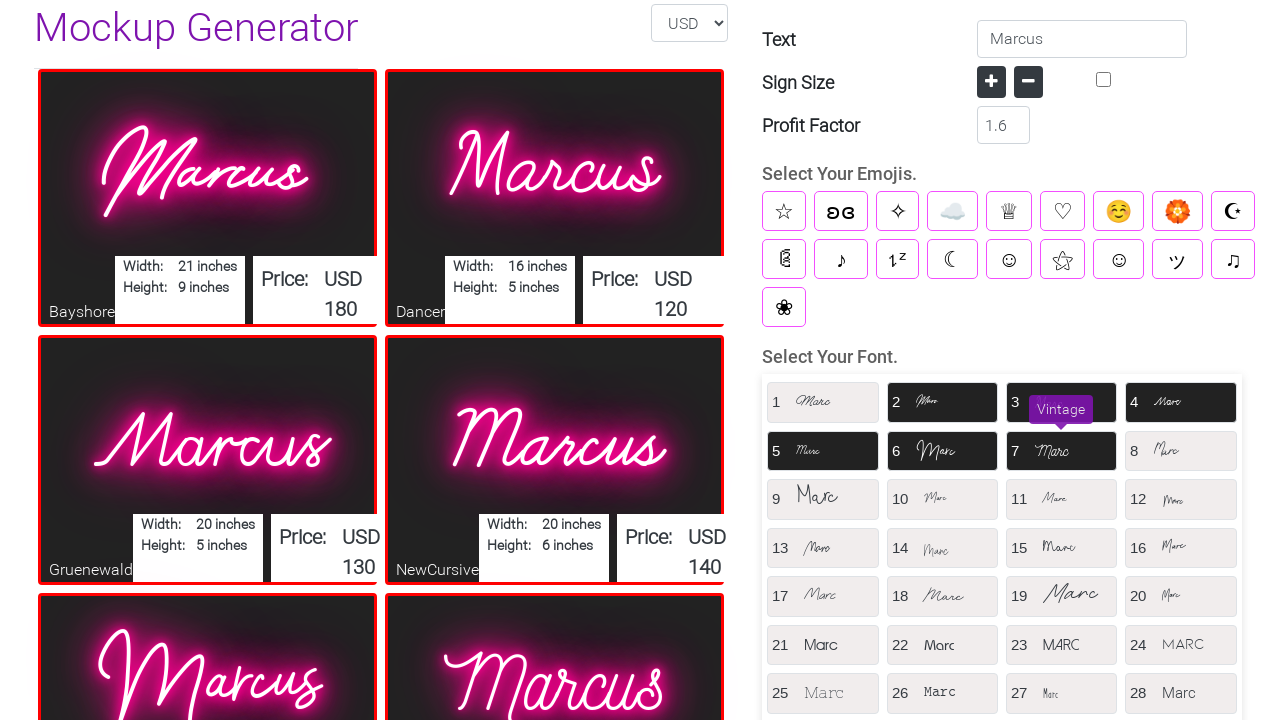

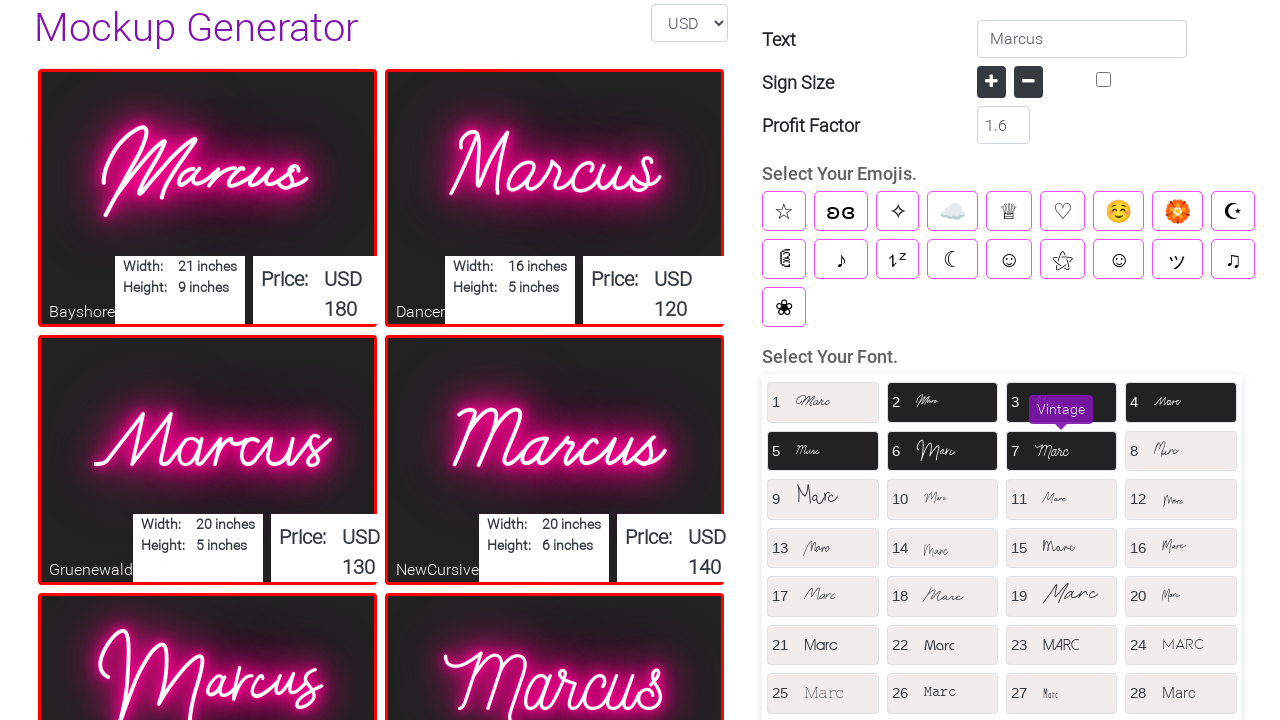